Loads the threat map visualization page and waits for attack data to appear

Starting URL: https://threatbutt.com/map/

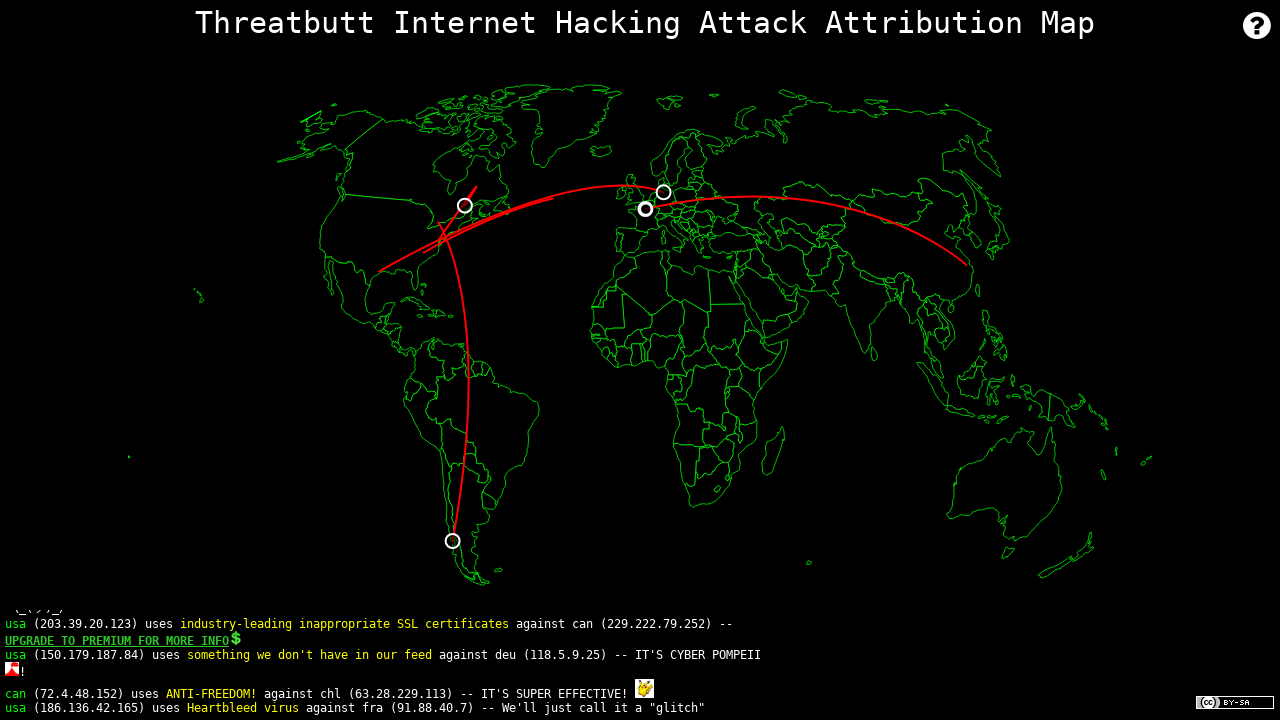

Navigated to threat map visualization page
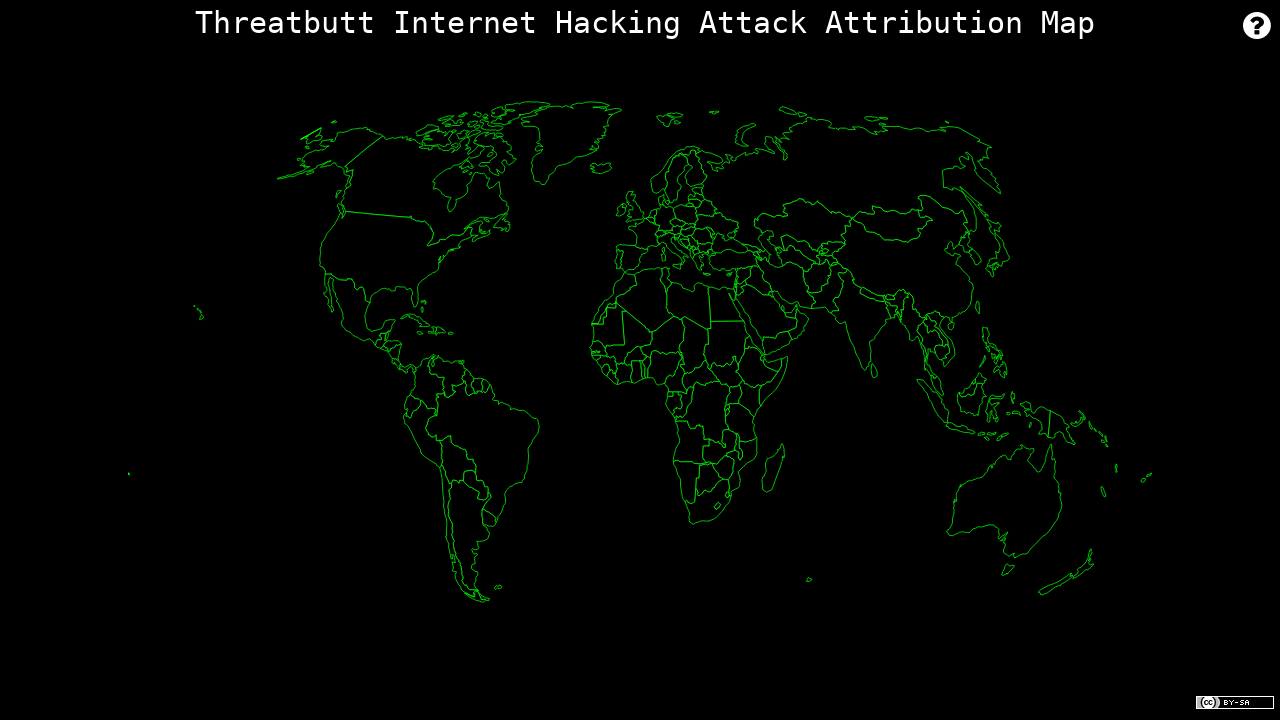

Attack div element loaded on the page
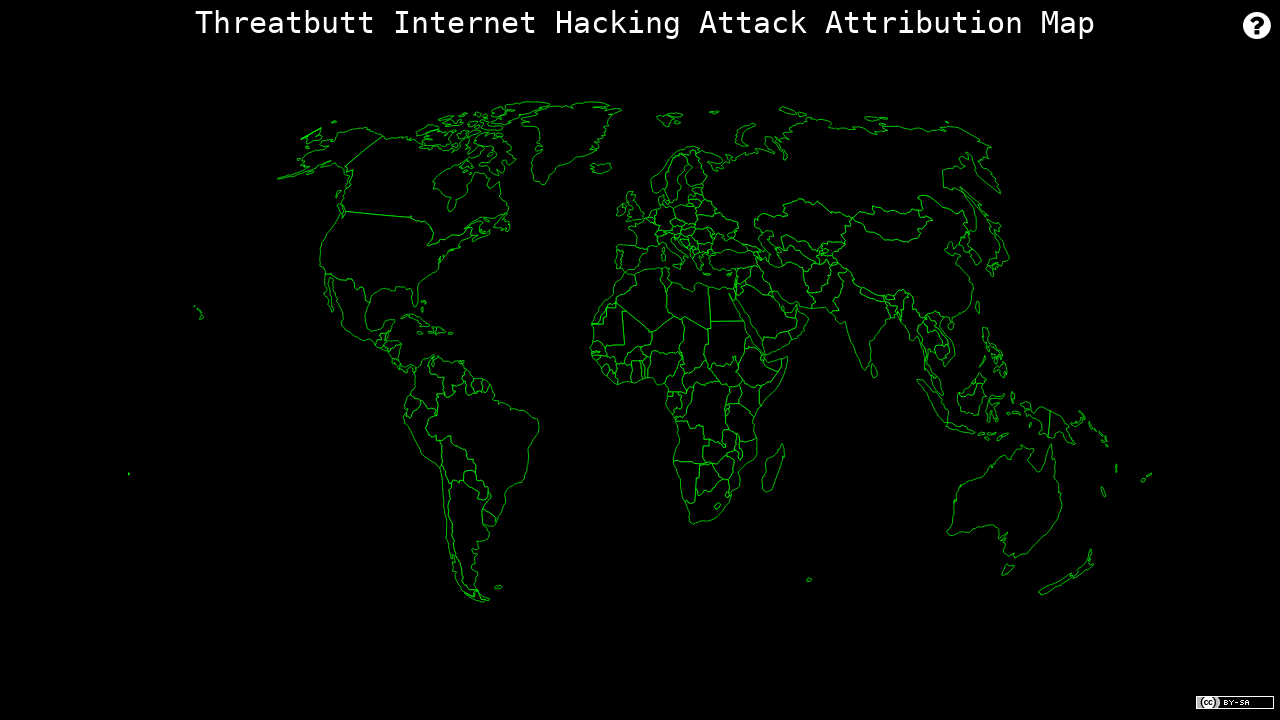

Waited for attack data to populate
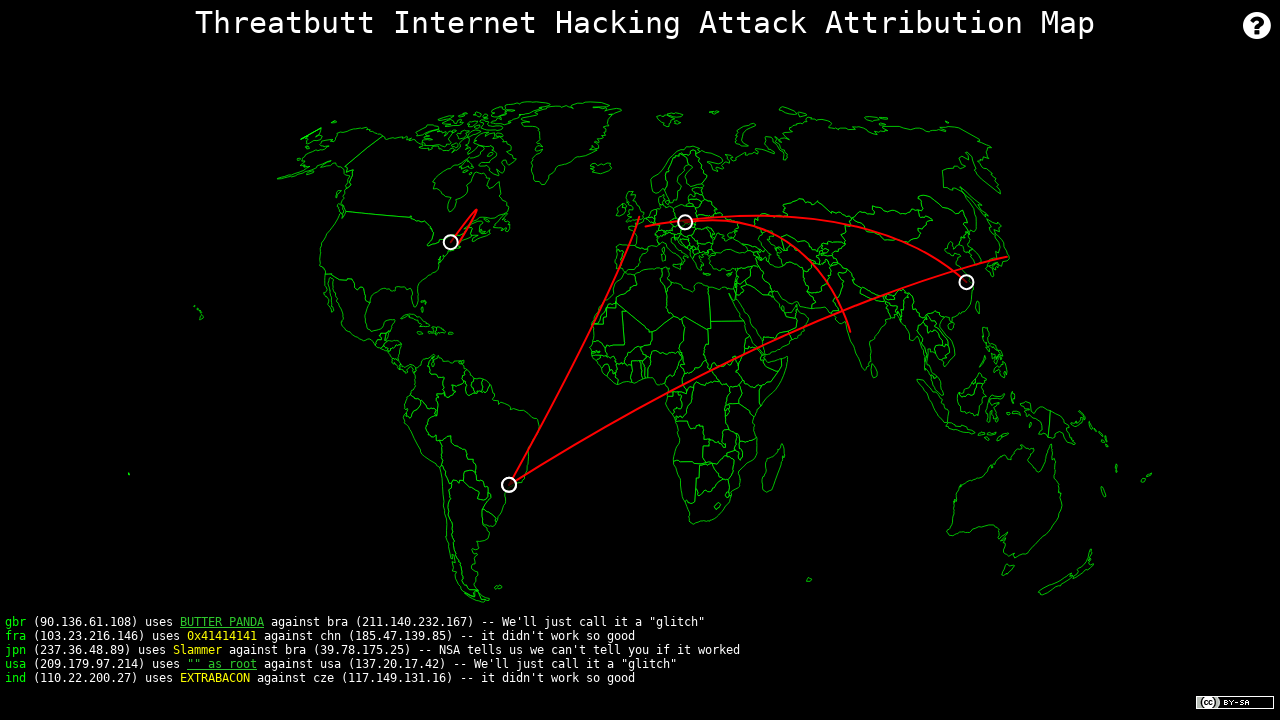

Verified attack information is displayed in attackdiv
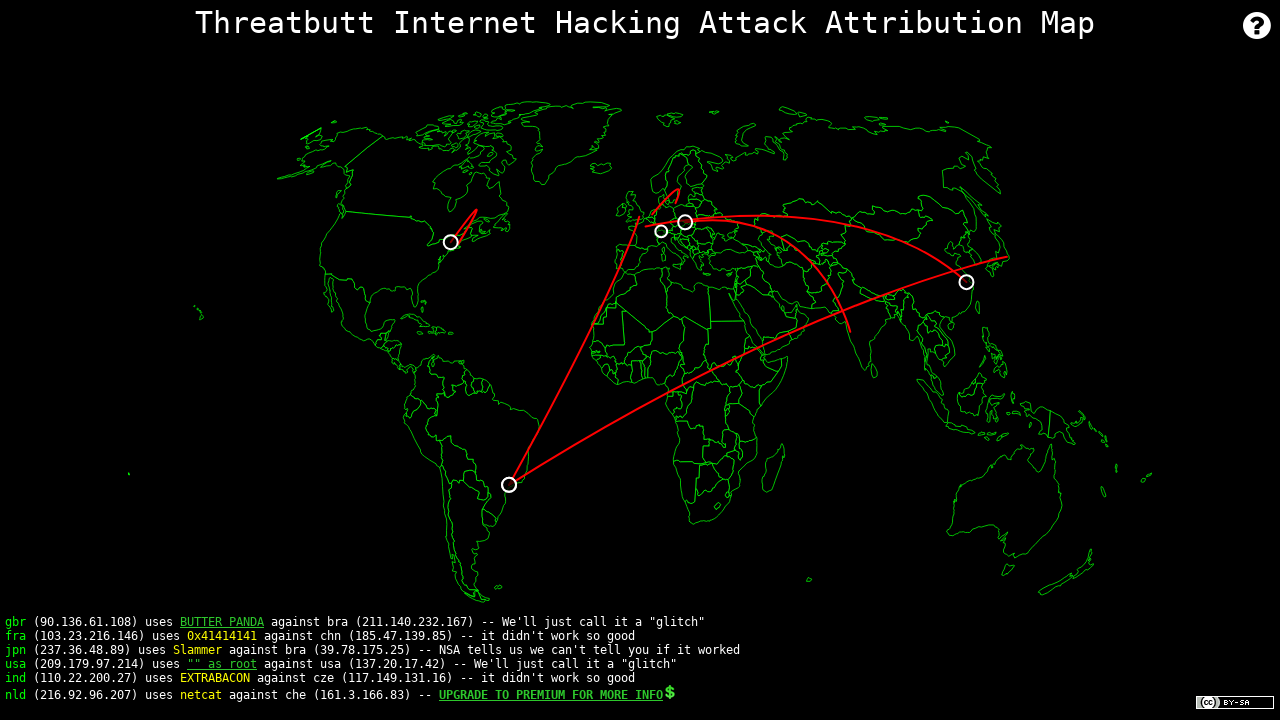

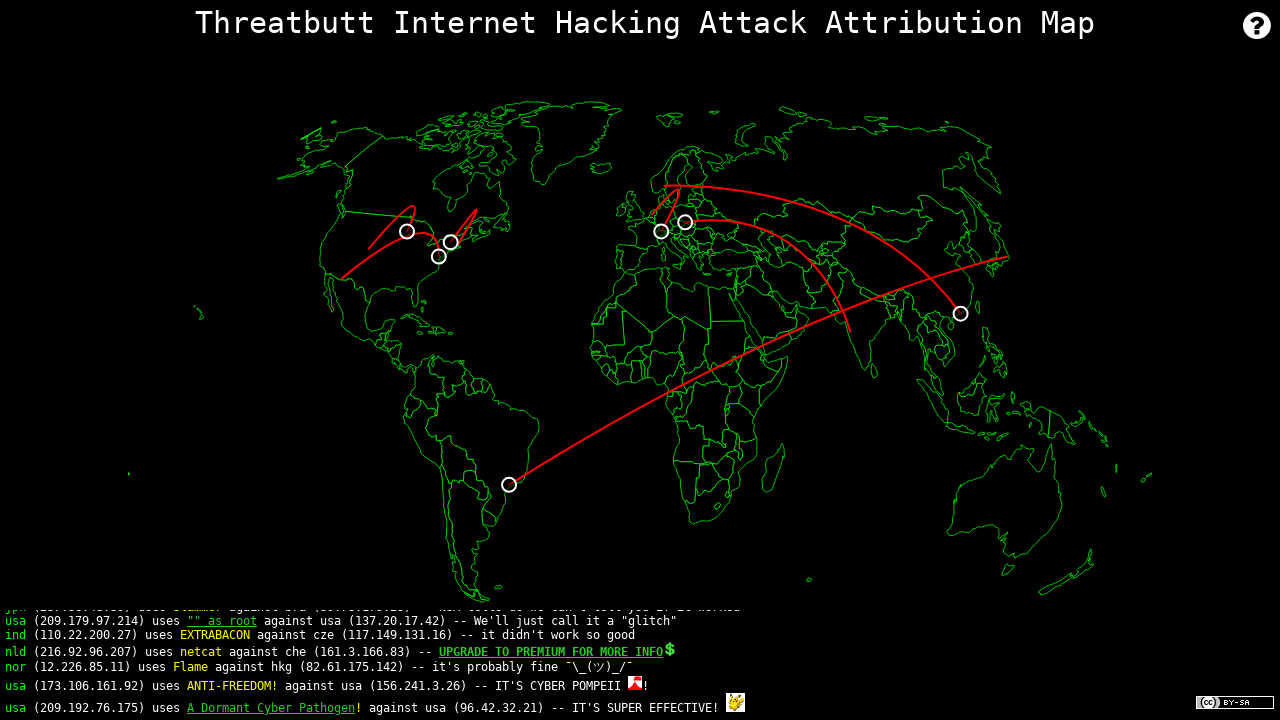